Navigates to Koel app and clicks the registration link to verify it navigates to the registration page

Starting URL: https://qa.koel.app/

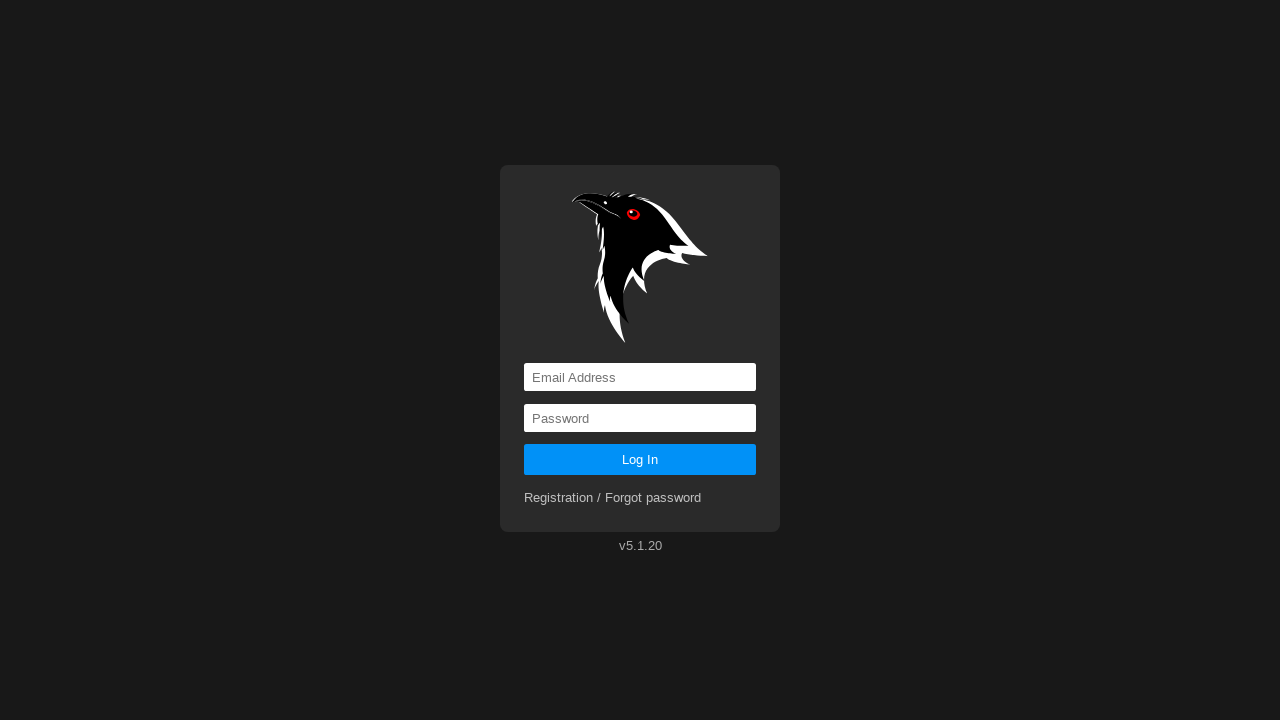

Navigated to Koel app at https://qa.koel.app/
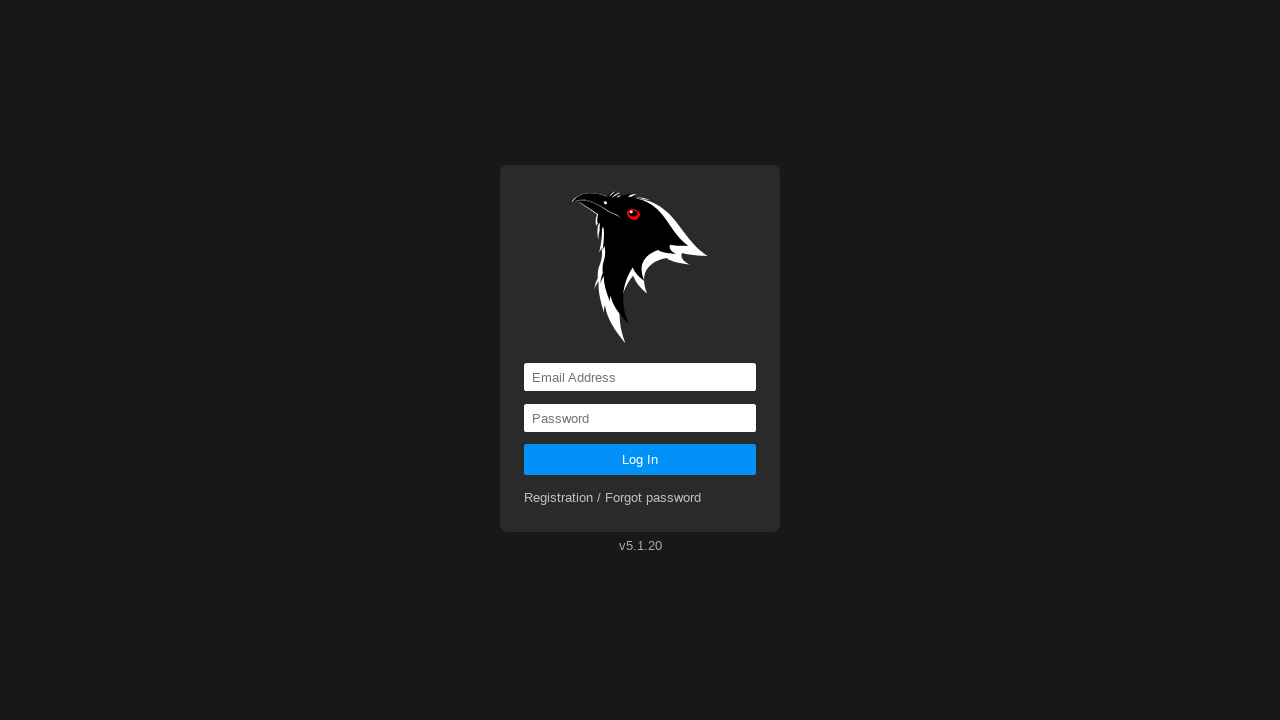

Clicked the registration link at (613, 498) on a[href='registration']
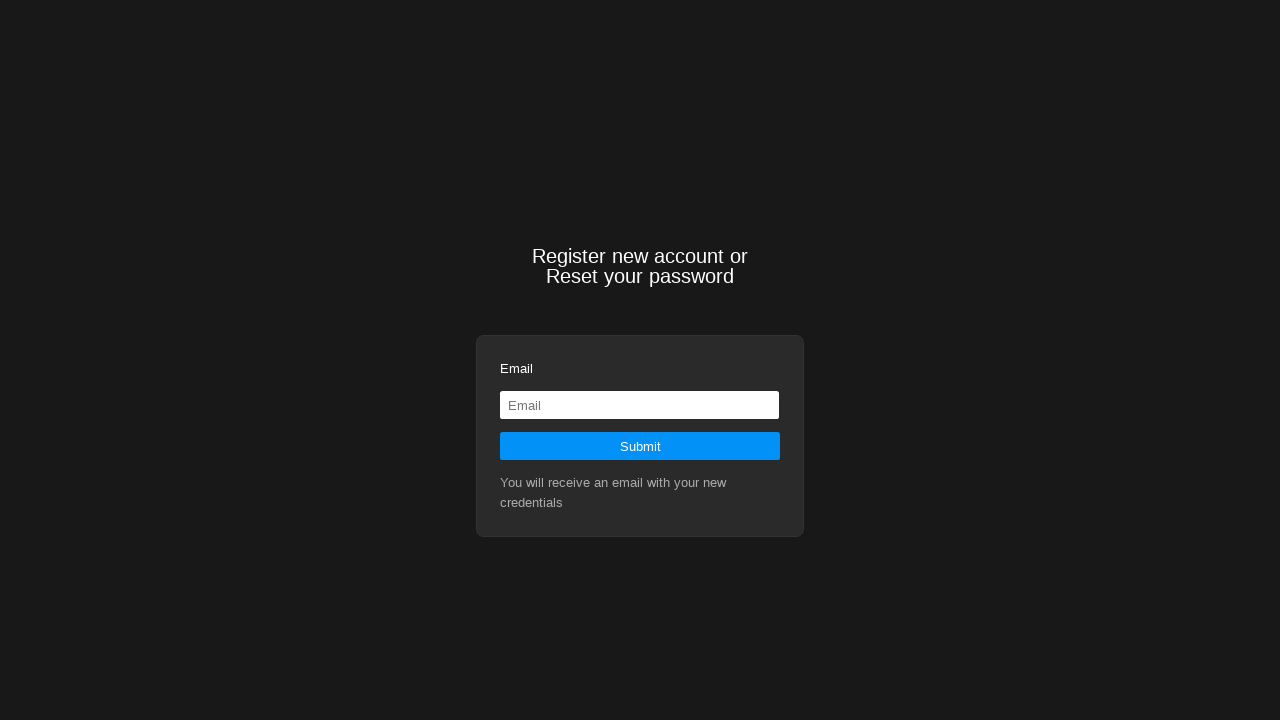

Waited for navigation to registration page
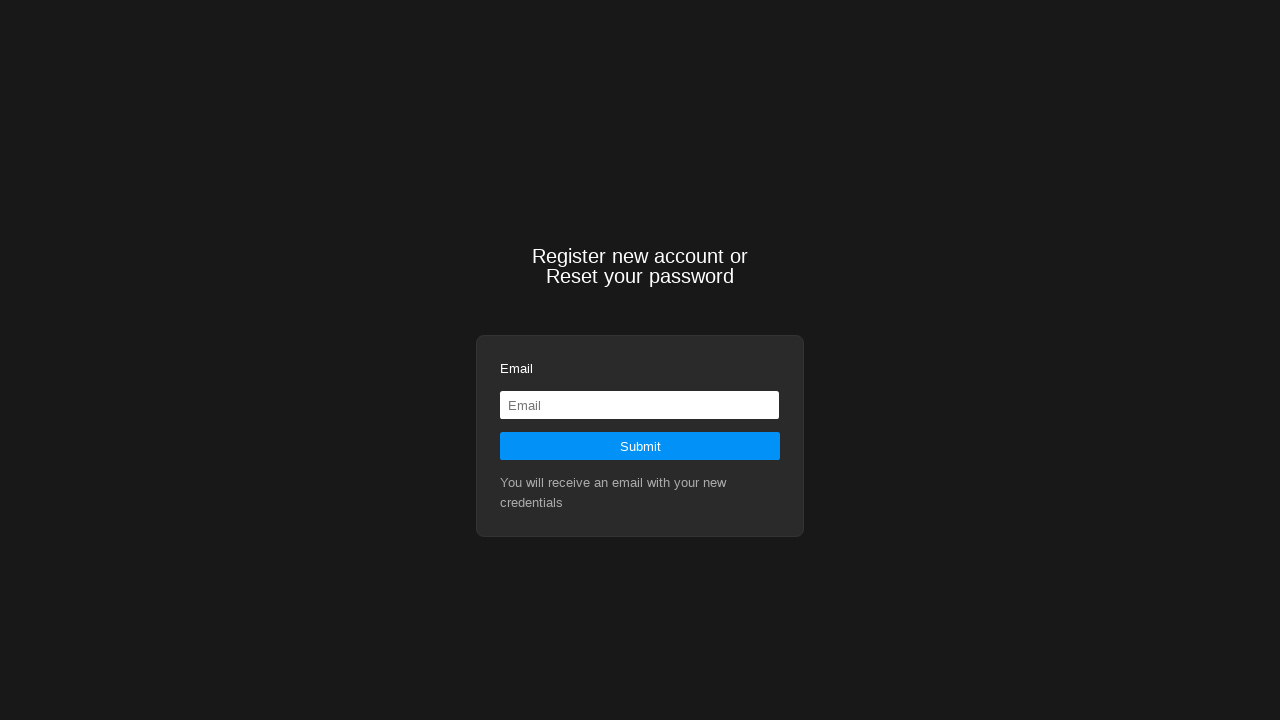

Verified current URL is https://qa.koel.app/registration
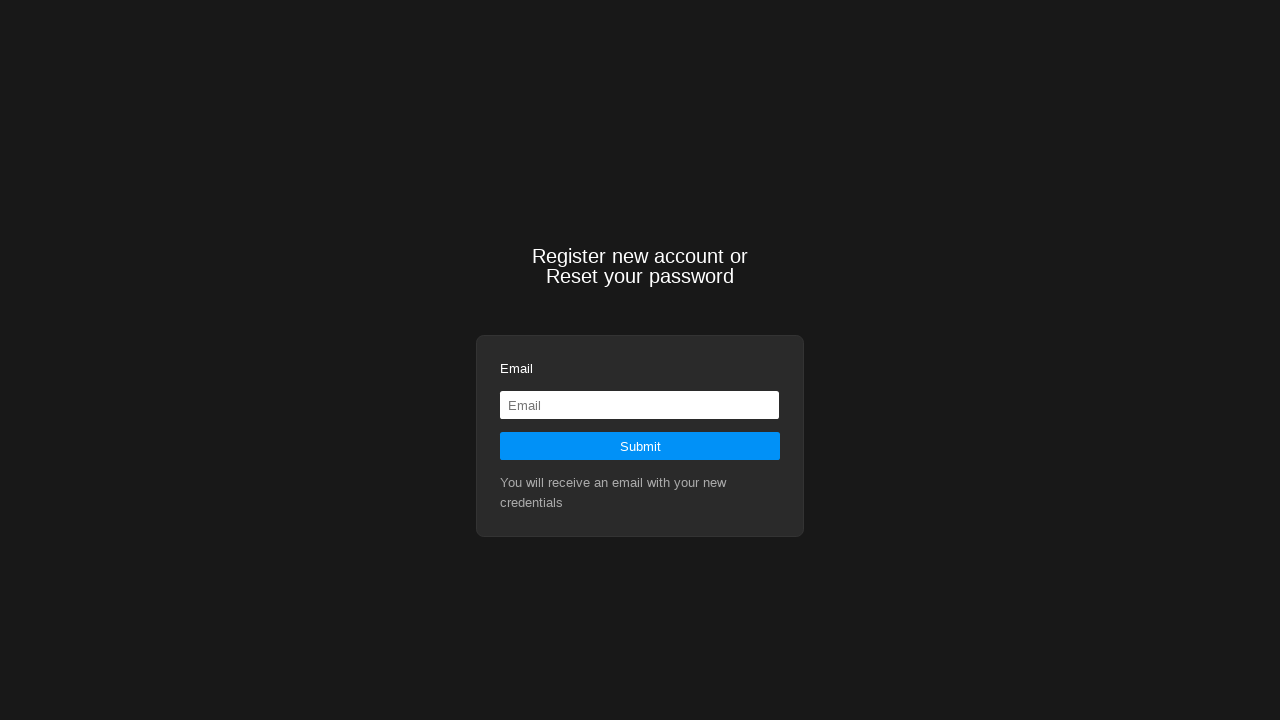

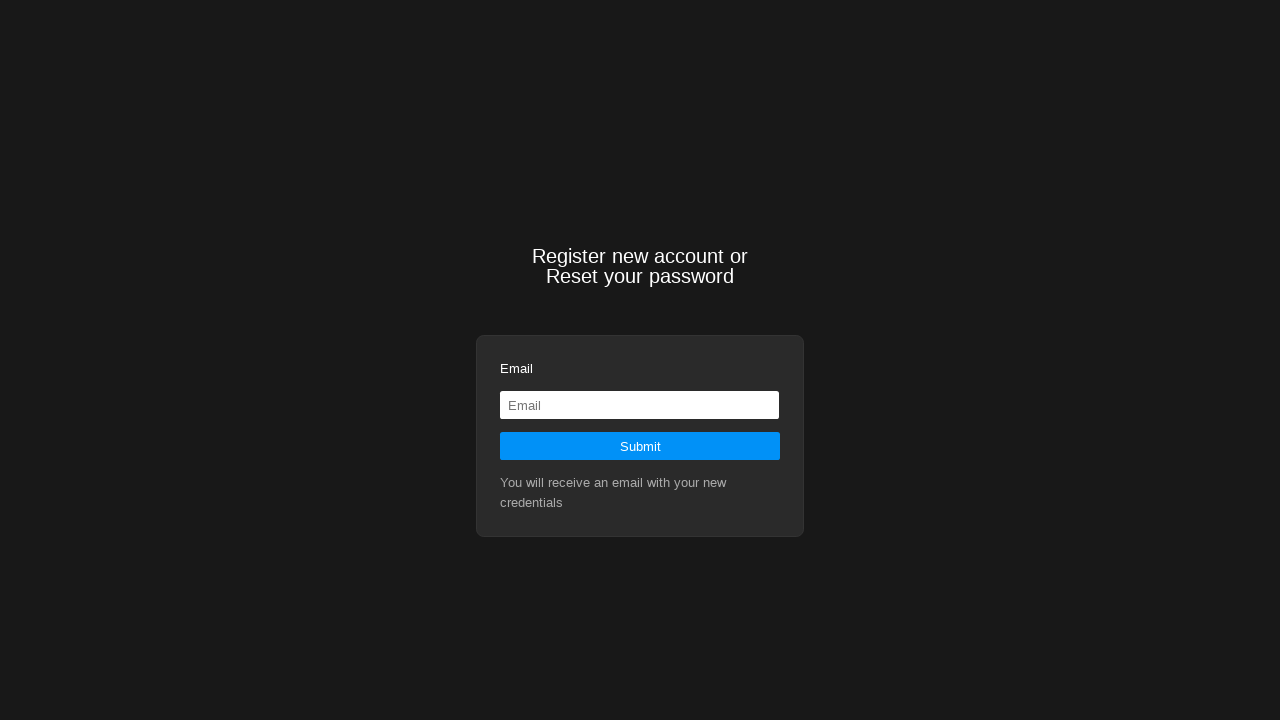